Tests window switching functionality by clicking a link that opens a new window, verifying content on the new window, then switching back to the original window and verifying its content.

Starting URL: https://the-internet.herokuapp.com/windows

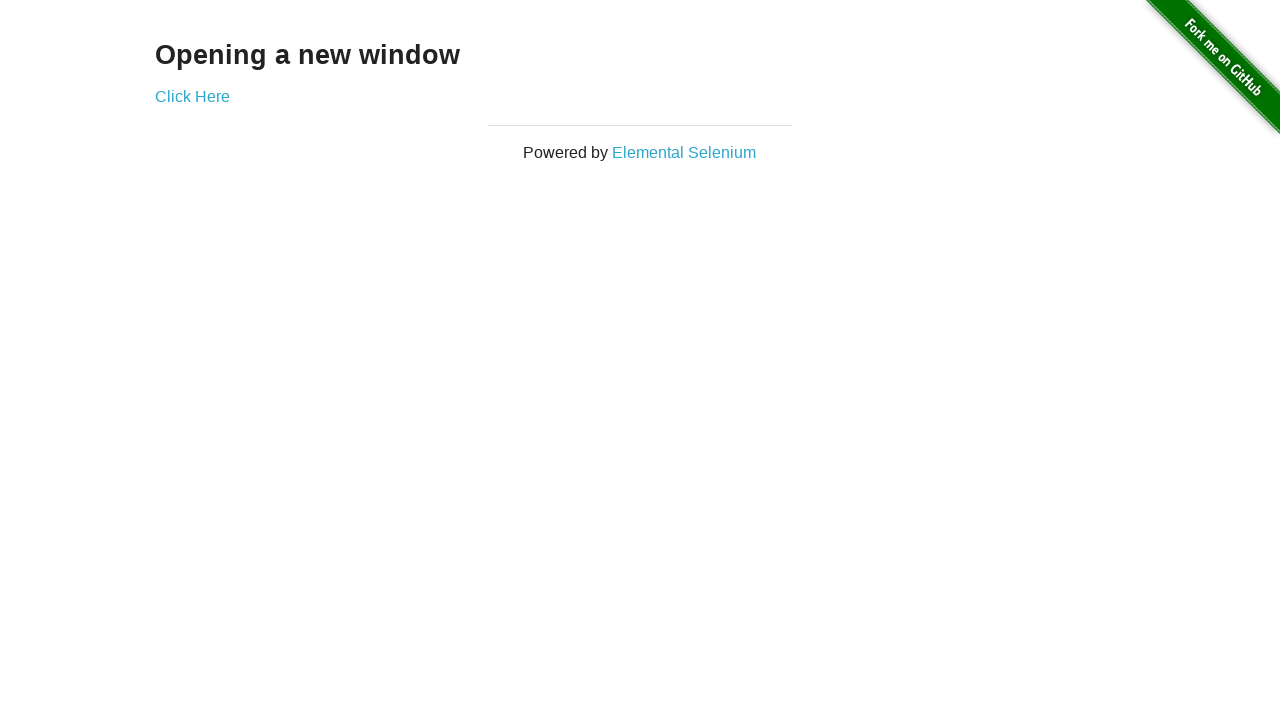

Retrieved text content from h3 element on first page
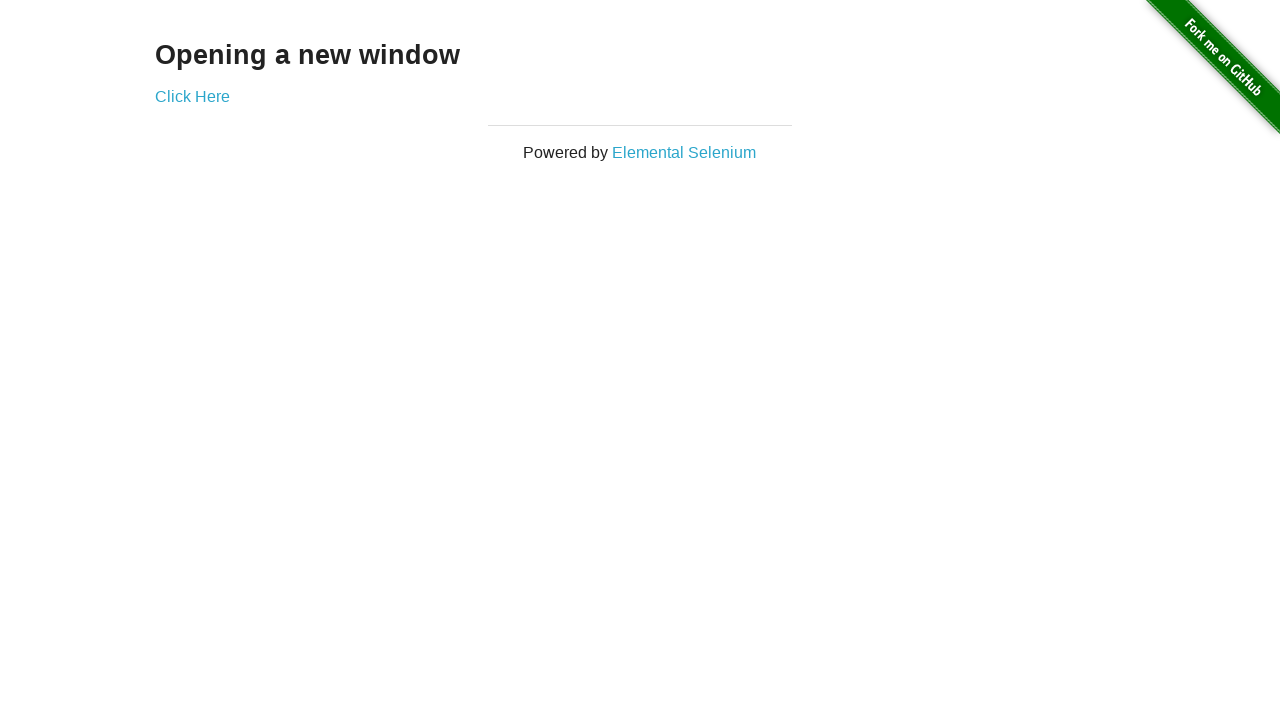

Verified first page text is 'Opening a new window'
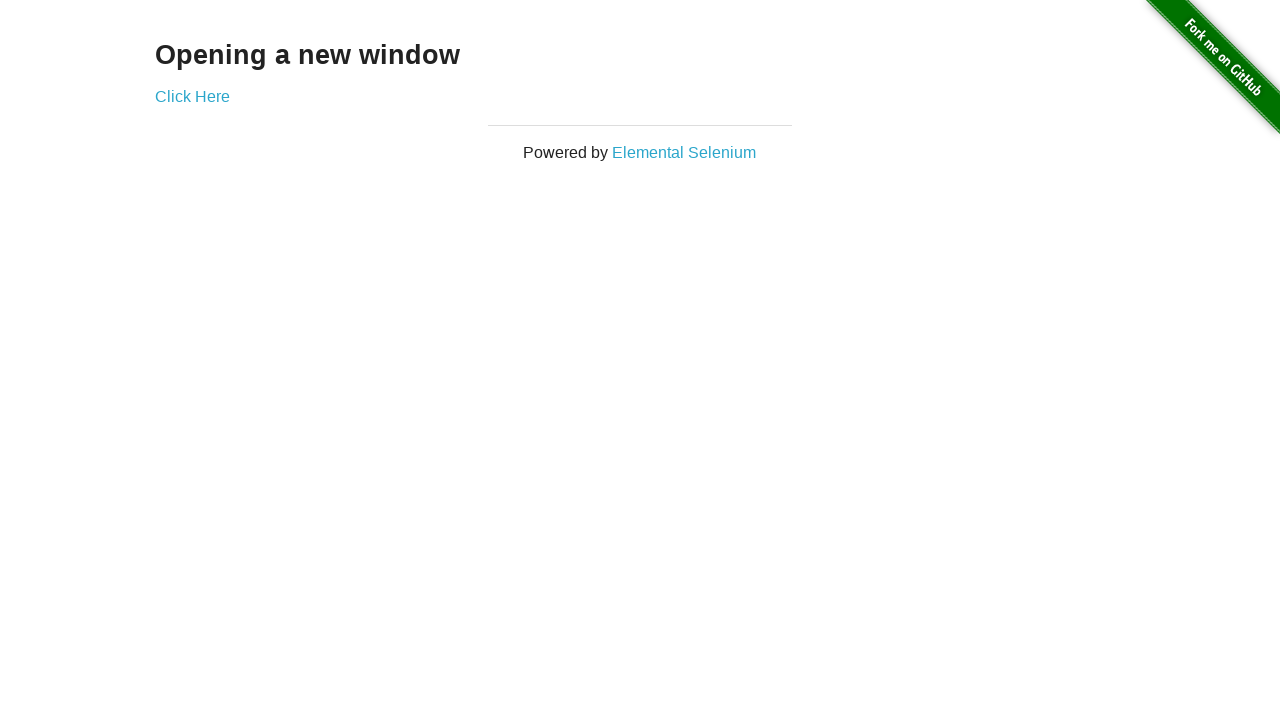

Verified page title is 'The Internet'
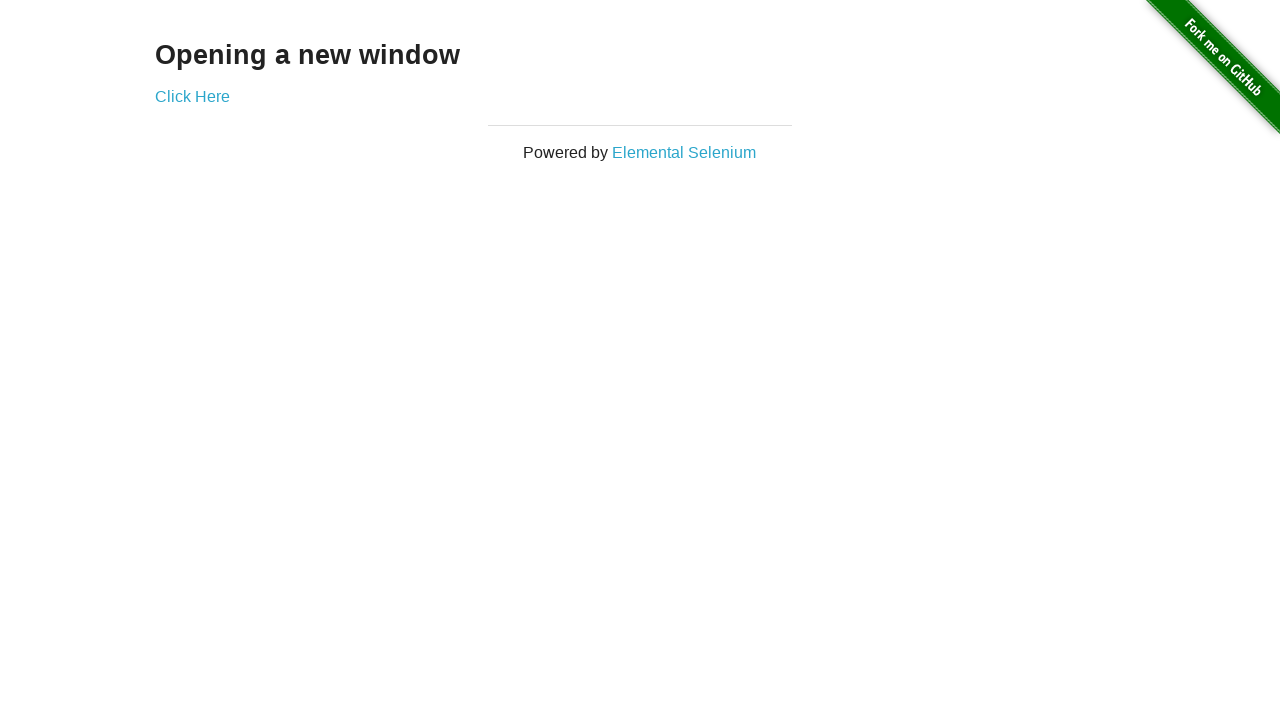

Clicked 'Click Here' link to open new window at (192, 96) on text=Click Here
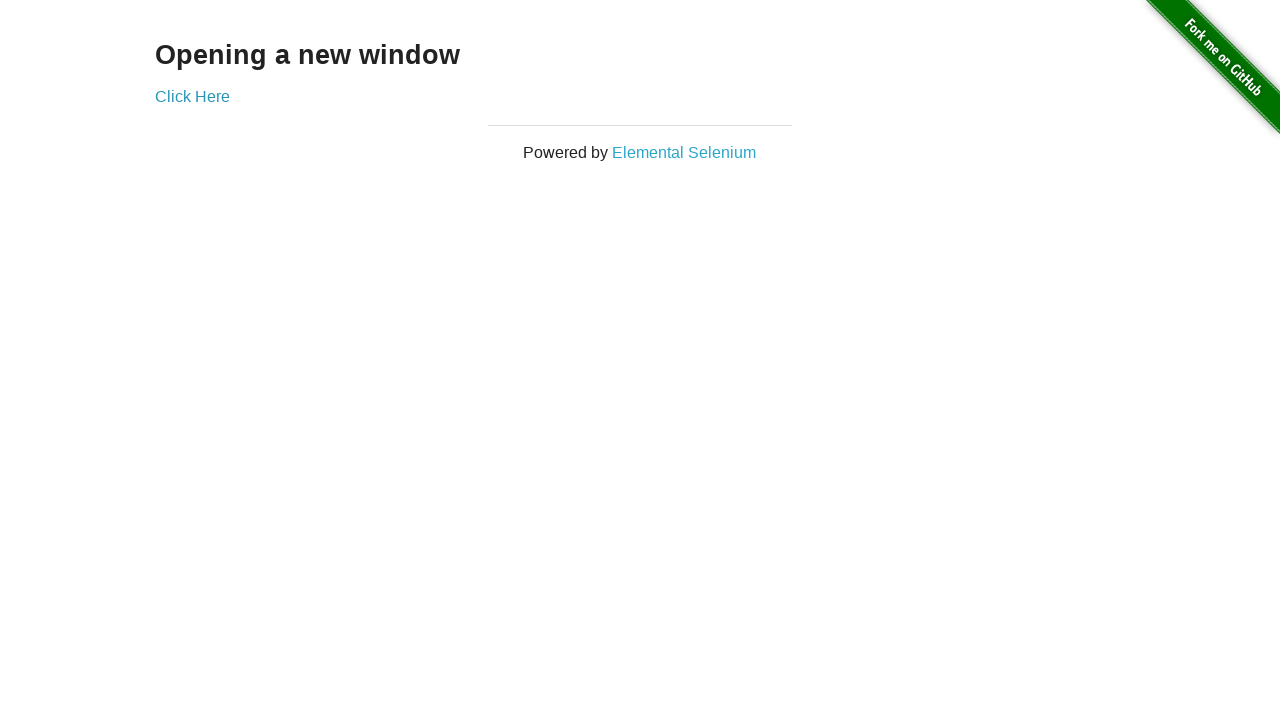

Captured new page/window object
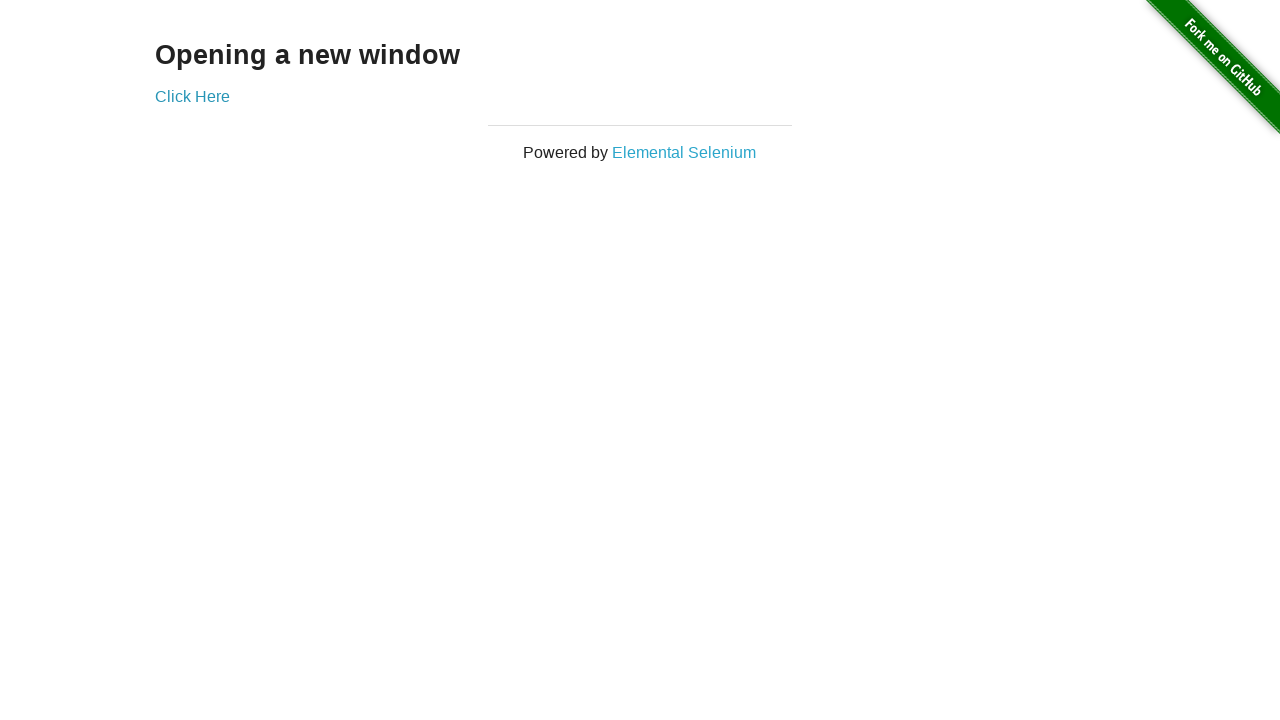

Waited for new page to finish loading
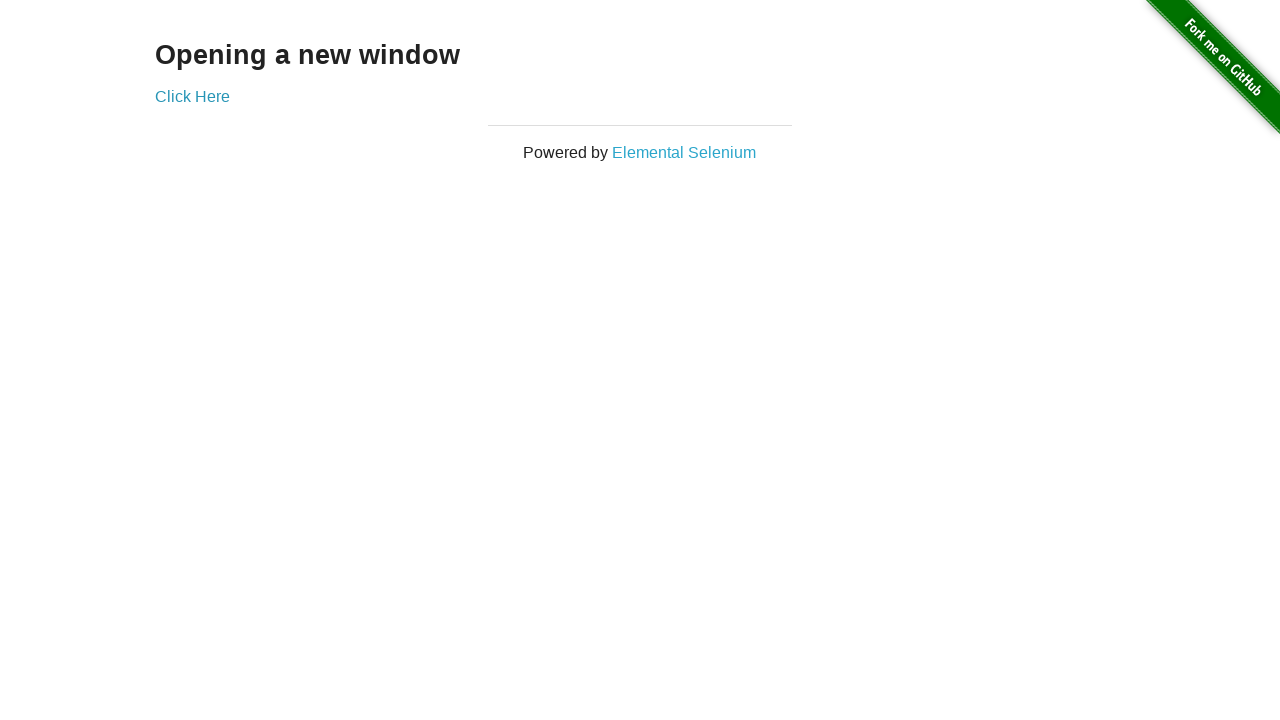

Verified new window title is 'New Window'
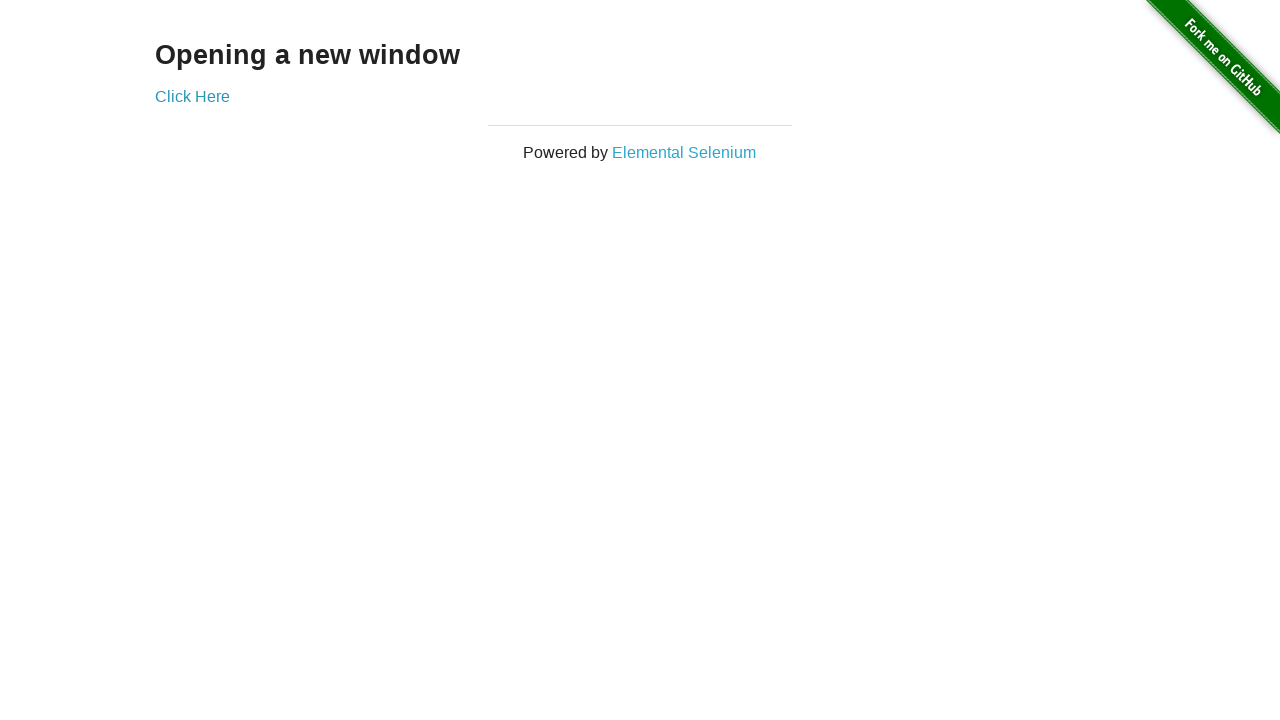

Retrieved text content from h3 element on new page
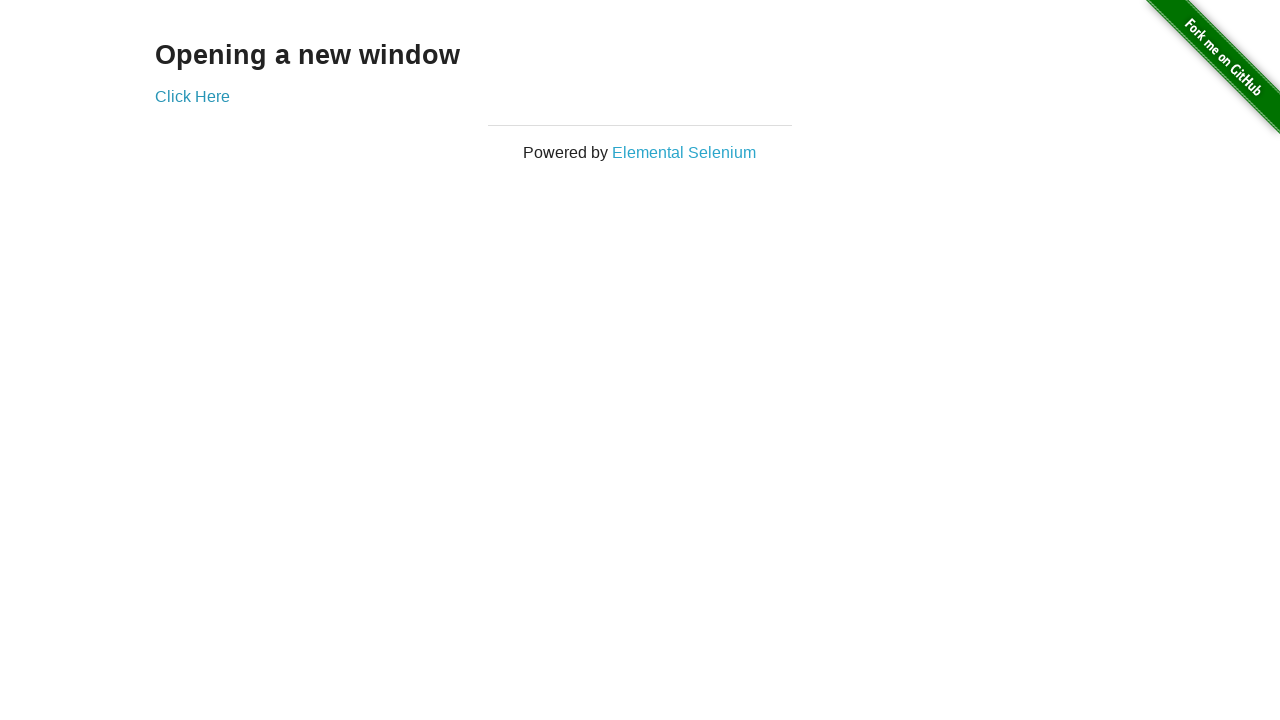

Verified new page text is 'New Window'
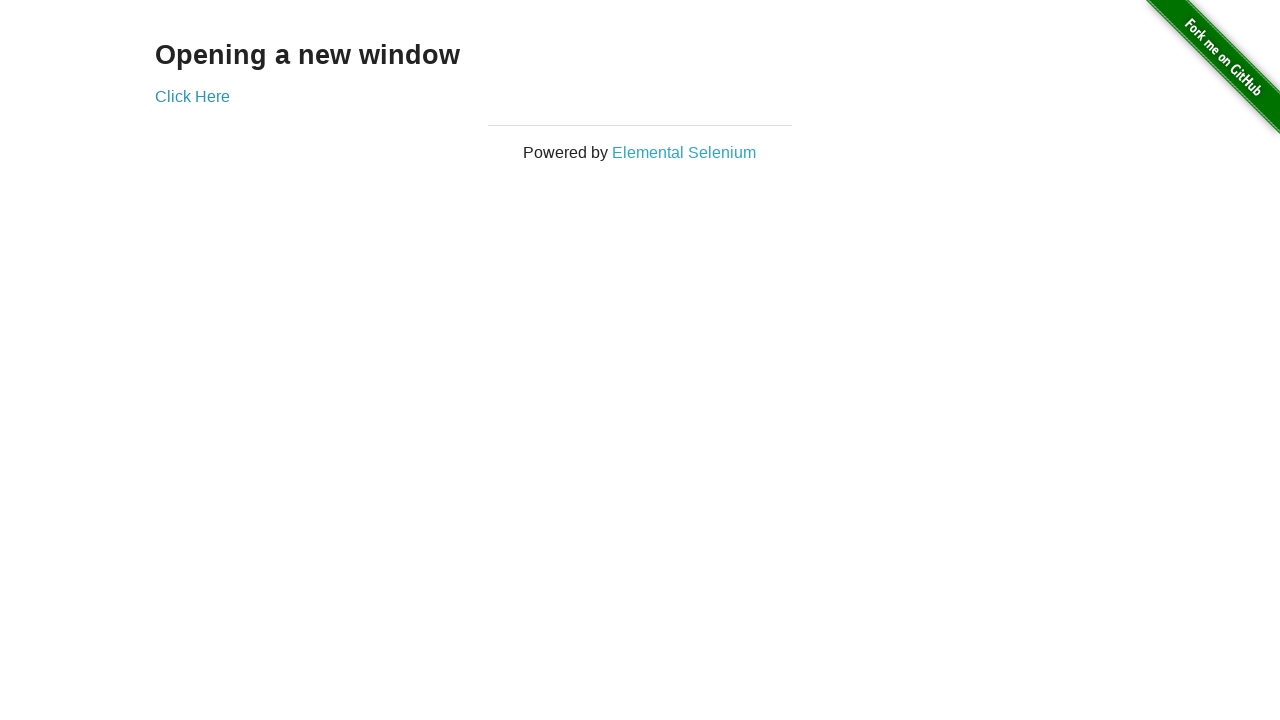

Switched back to original window by bringing it to front
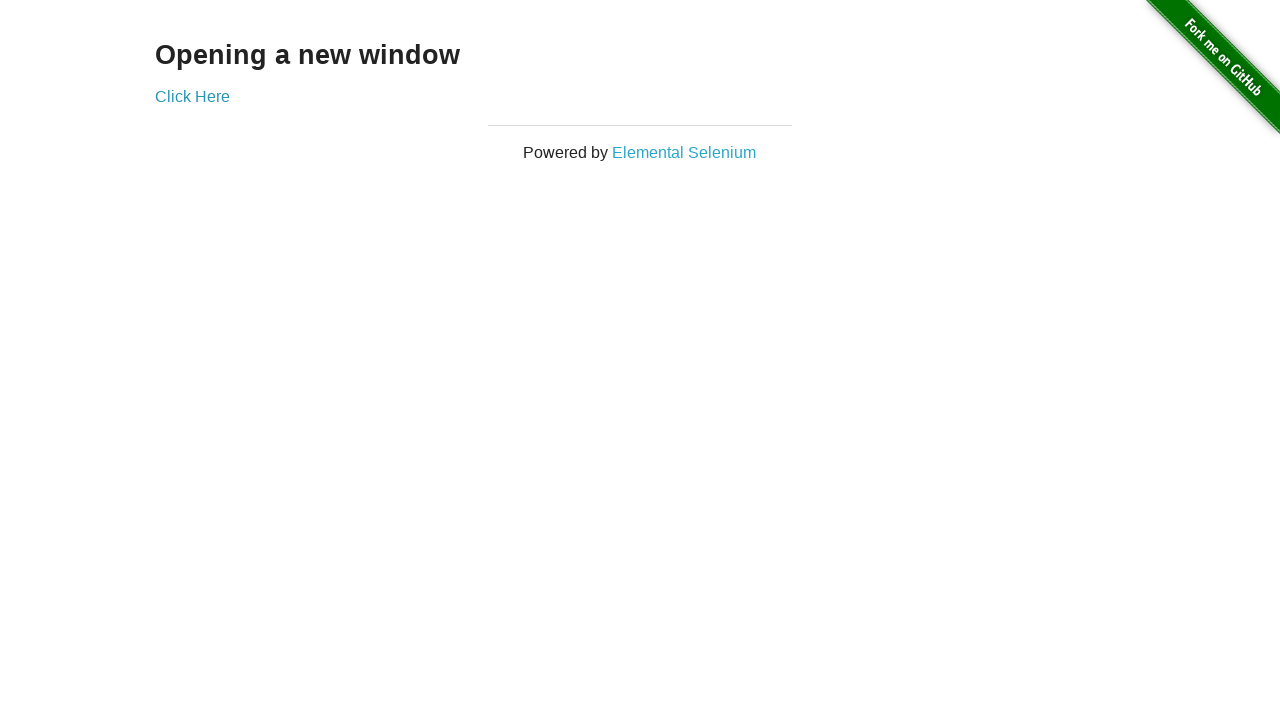

Verified original page title is still 'The Internet'
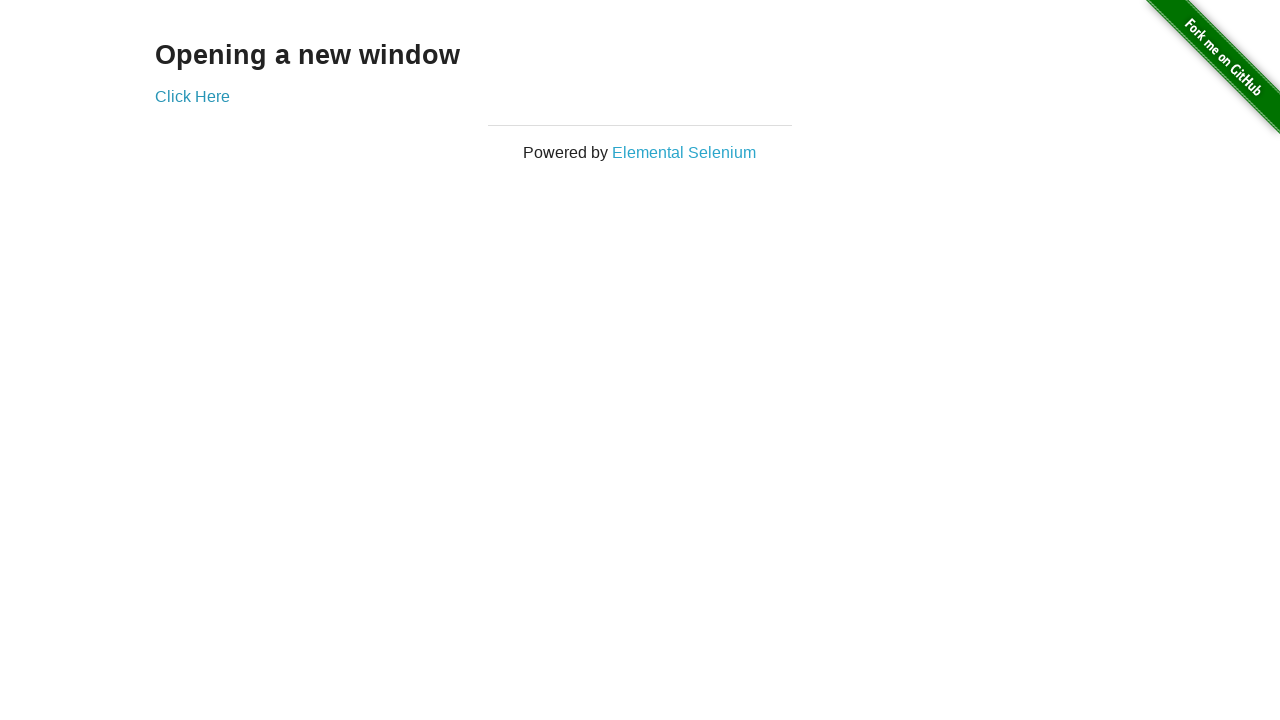

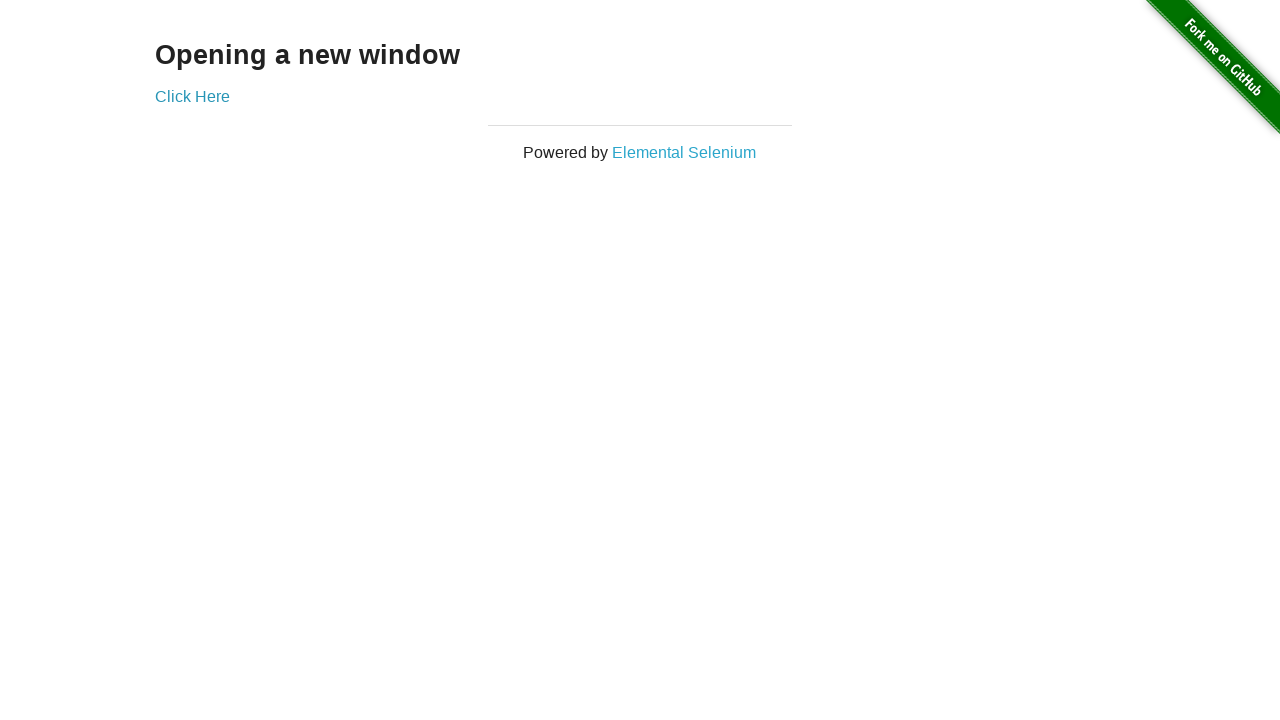